Tests browser navigation commands including navigating to URLs, going back/forward in history, and refreshing the page

Starting URL: https://crio-qkart-frontend-qa.vercel.app/

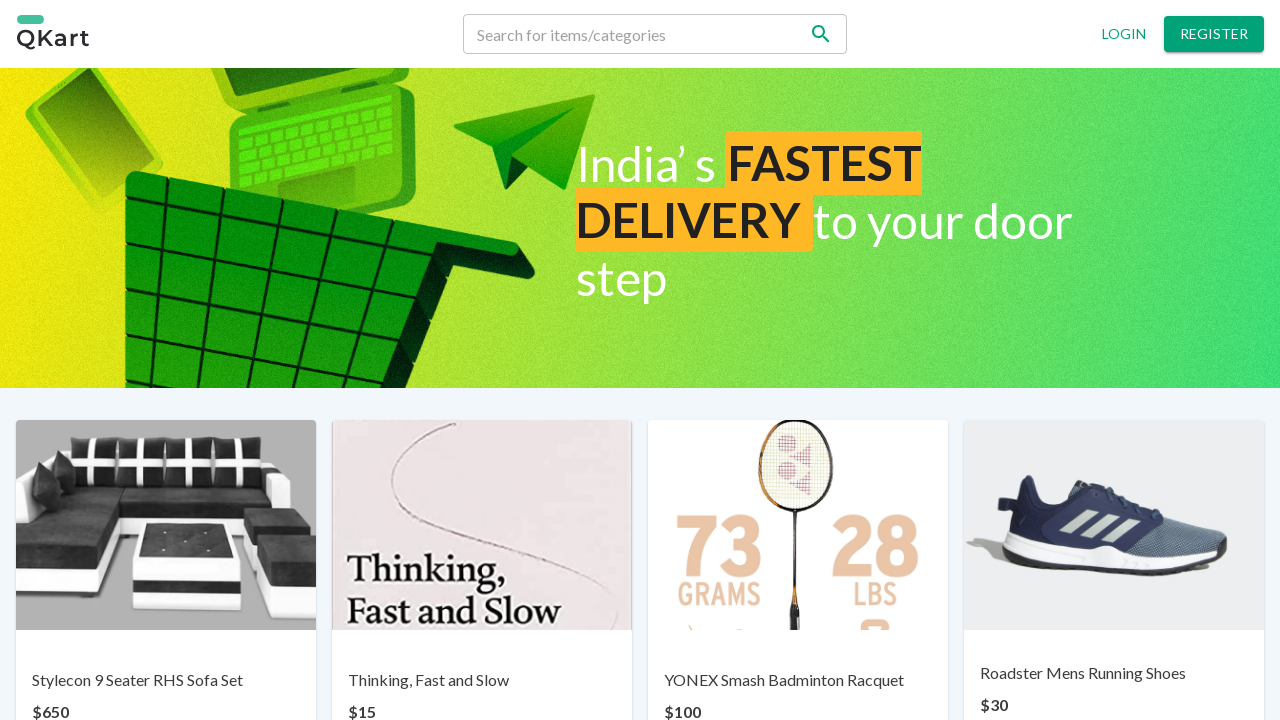

Navigated to login page
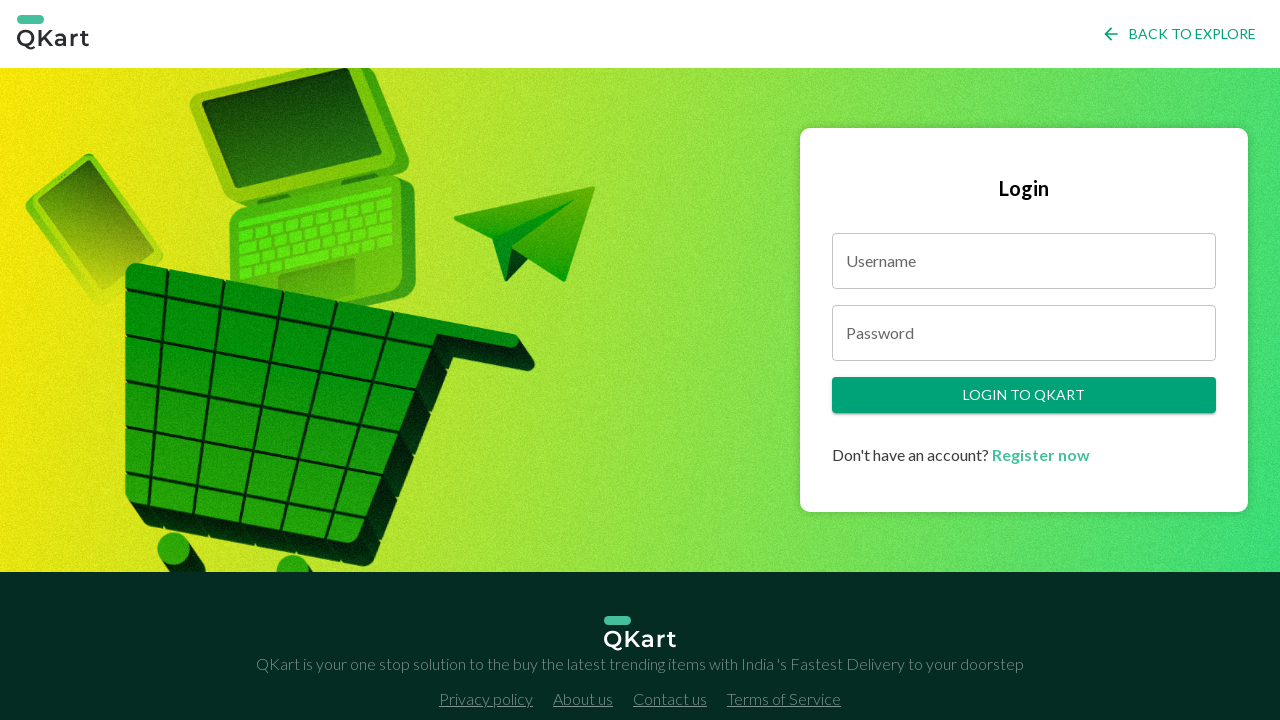

Navigated back to previous page
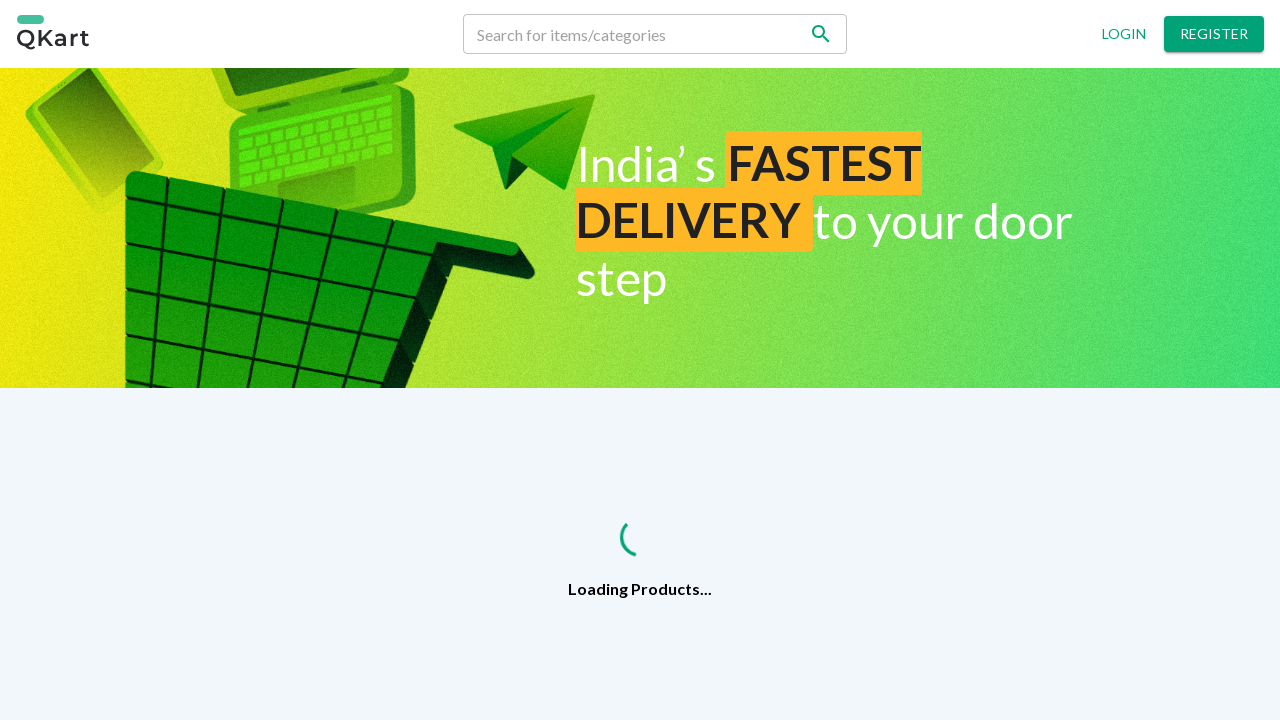

Navigated forward to next page
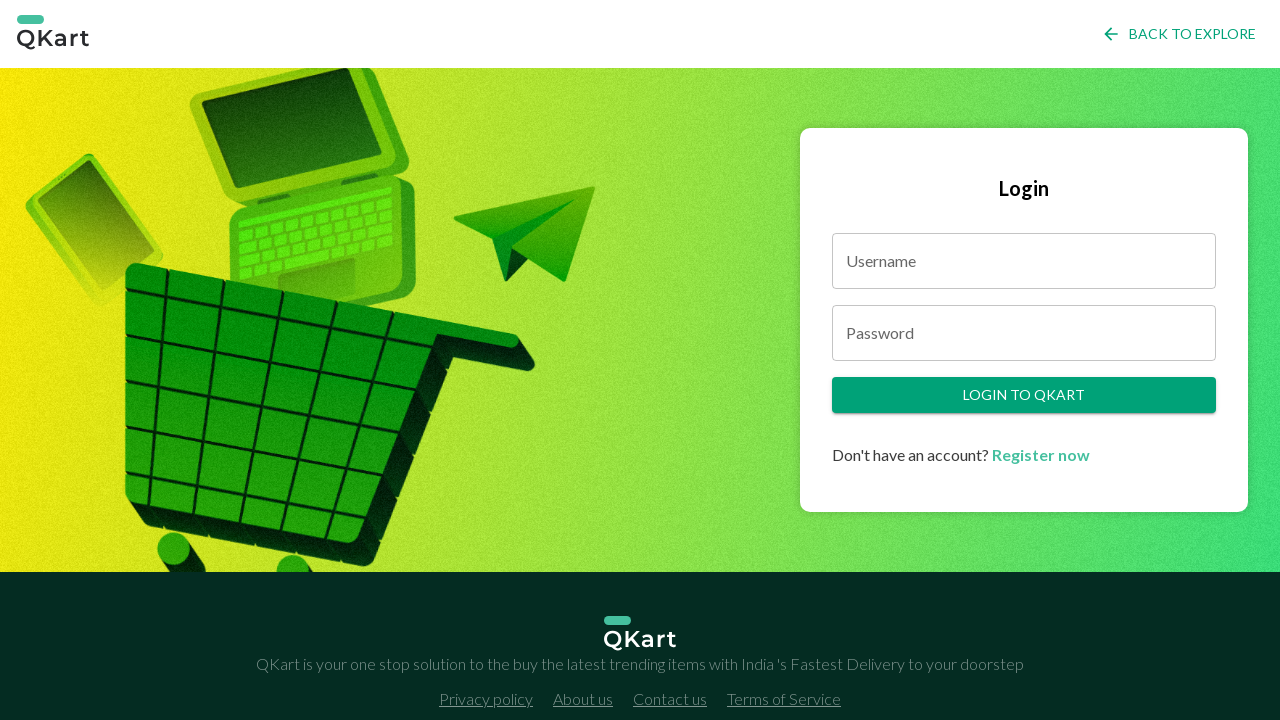

Refreshed current page
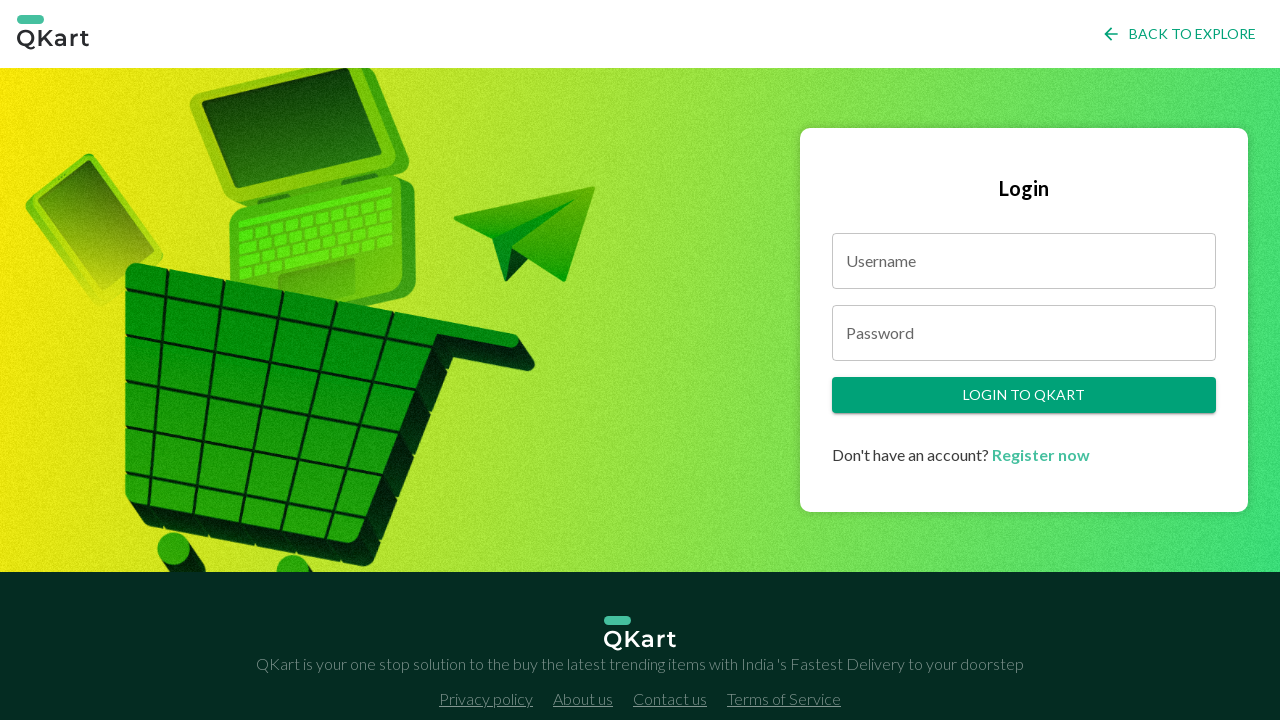

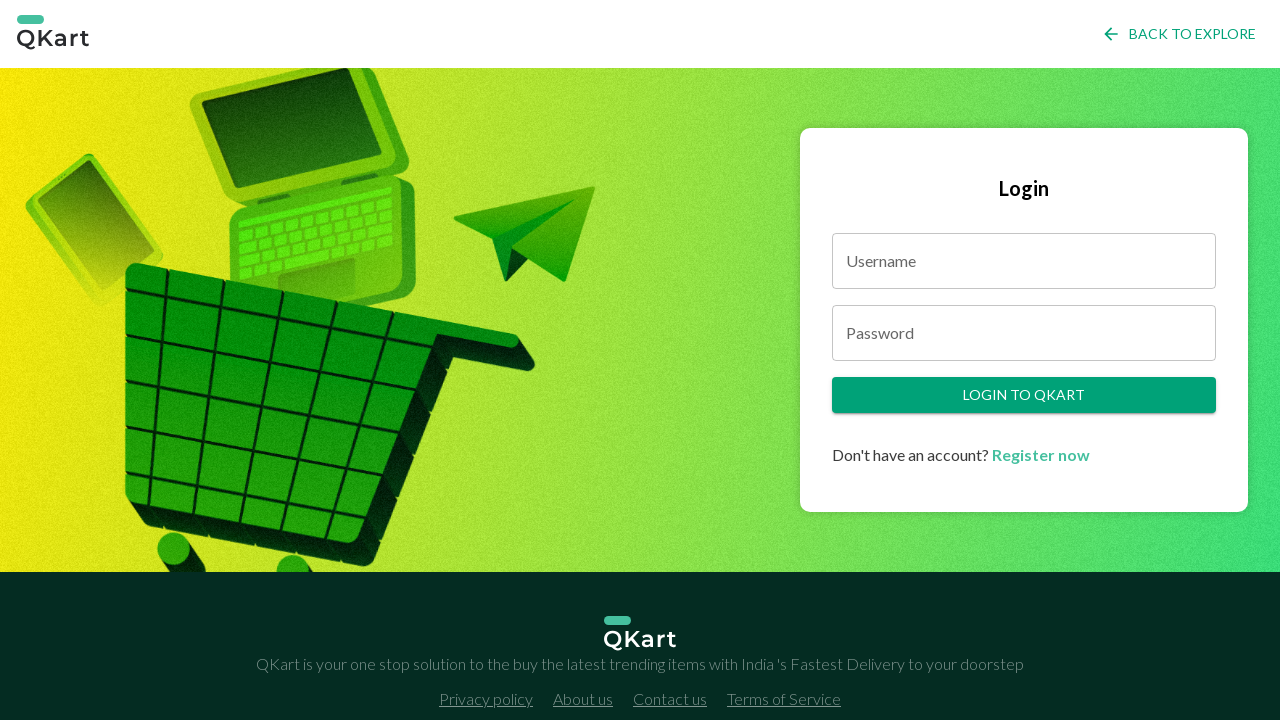